Tests date picker functionality by selecting a specific date (March 16, 2020) using dropdown selections for year and month

Starting URL: https://demoqa.com/date-picker

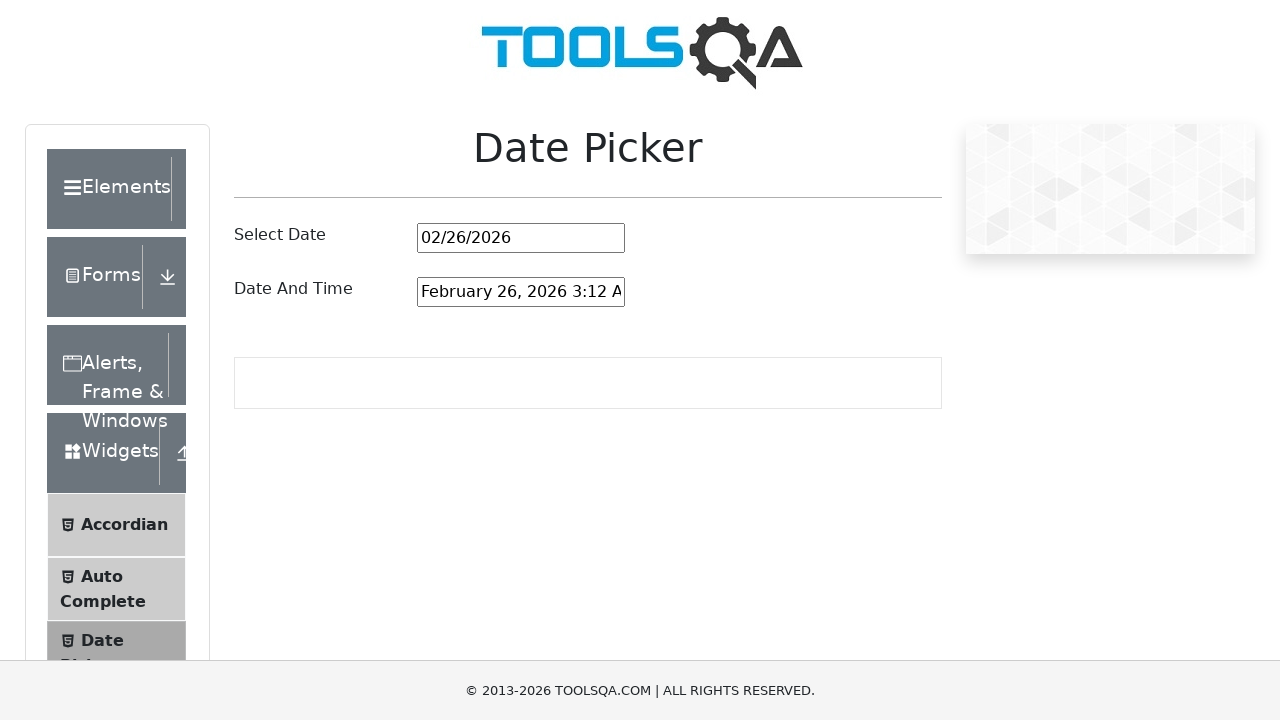

Clicked on date picker input to open calendar at (521, 238) on #datePickerMonthYearInput
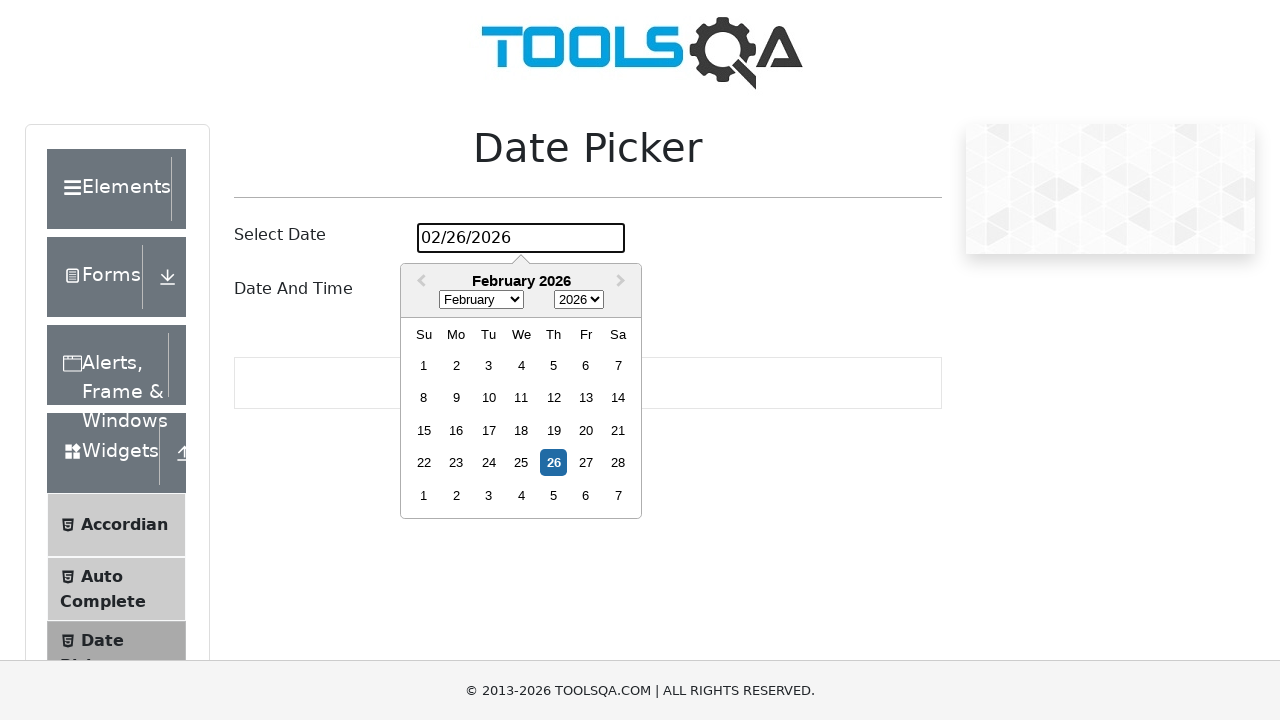

Selected year 2020 from year dropdown on .react-datepicker__year-select
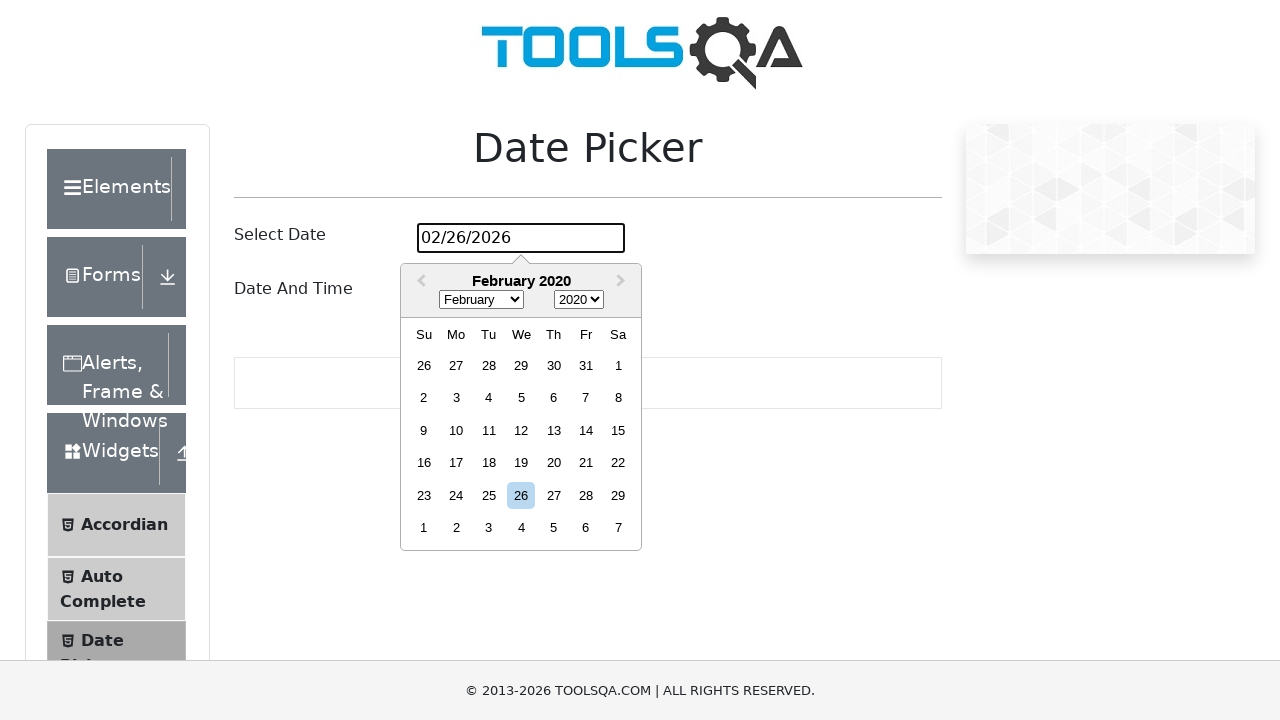

Selected March from month dropdown on .react-datepicker__month-select
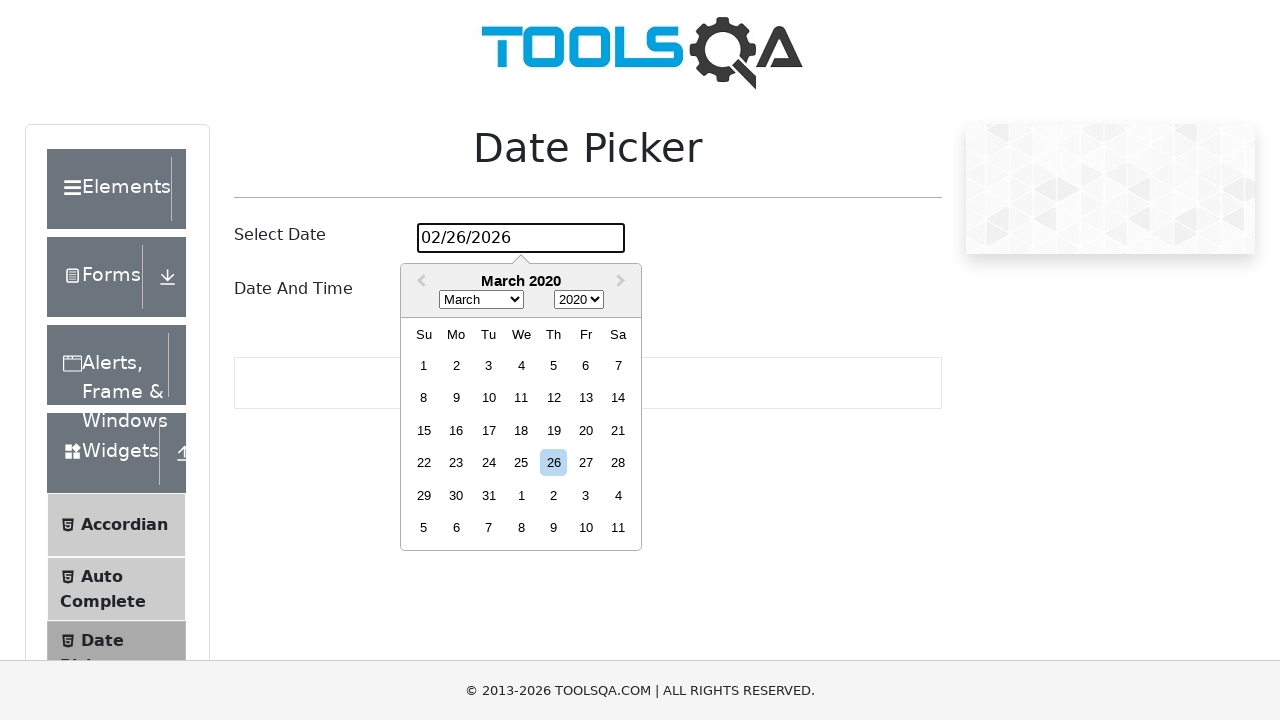

Clicked on day 16 to complete date selection (March 16, 2020) at (456, 430) on .react-datepicker__day.react-datepicker__day--016
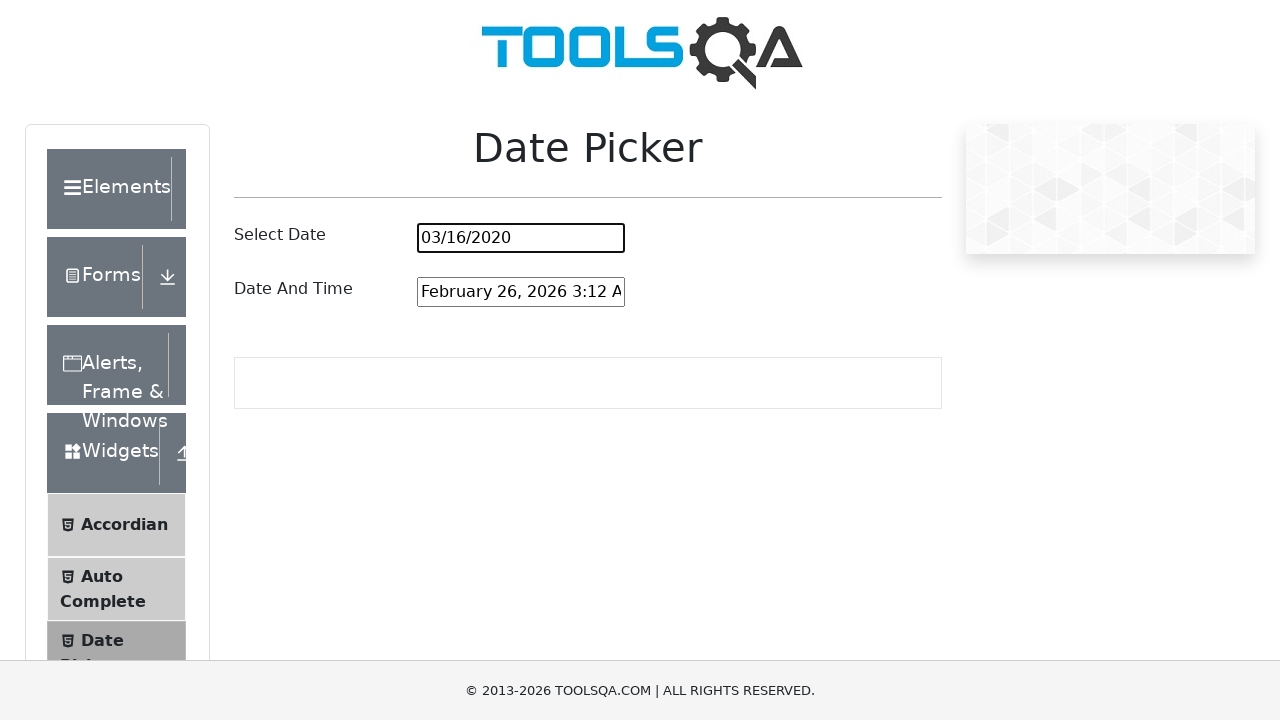

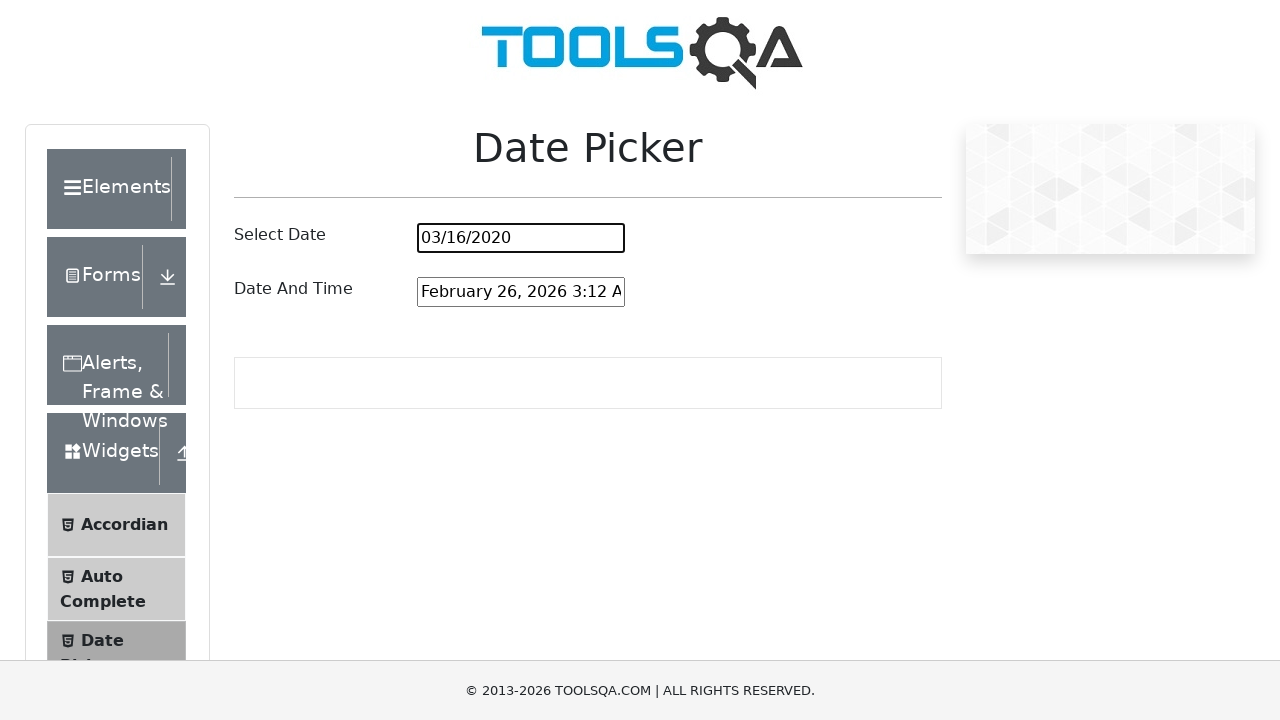